Tests navigation to the Parasoft forum and performs a search for "money" in the forum search bar

Starting URL: https://parabank.parasoft.com/

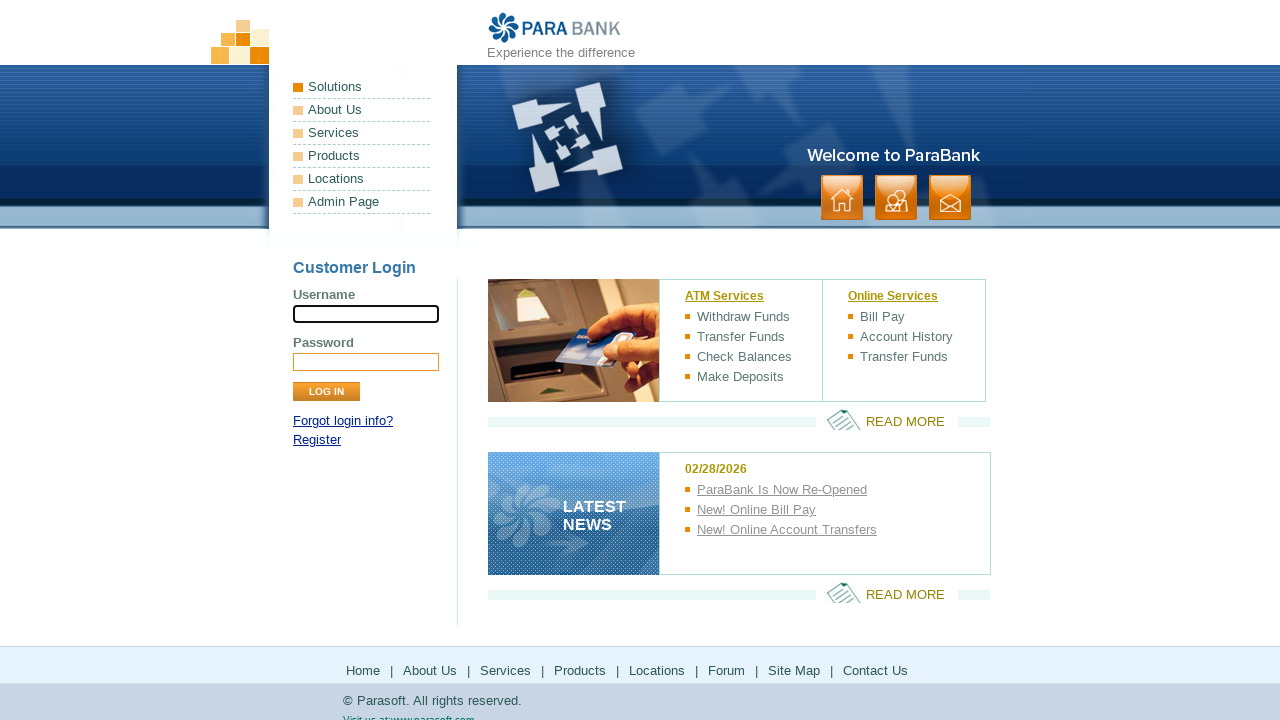

Clicked on Forum link at (726, 670) on xpath=/html/body/div[2]/div/ul[1]/li[6]/a
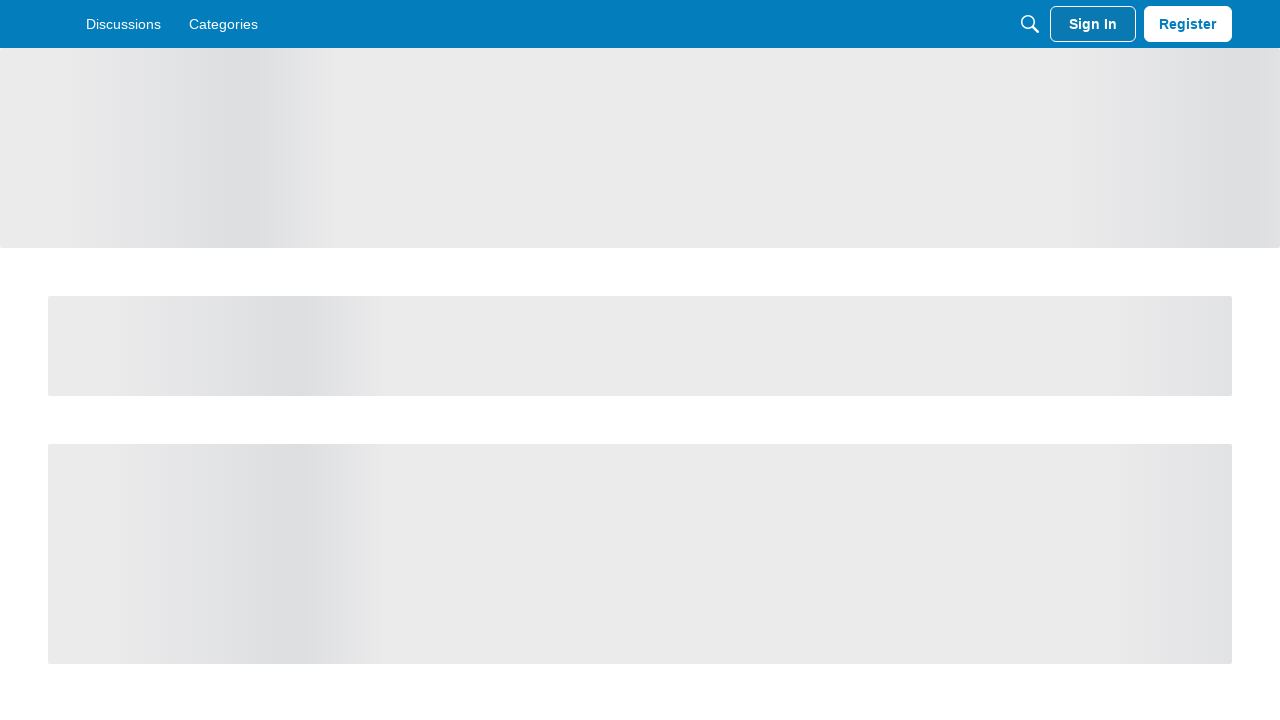

Forum page loaded
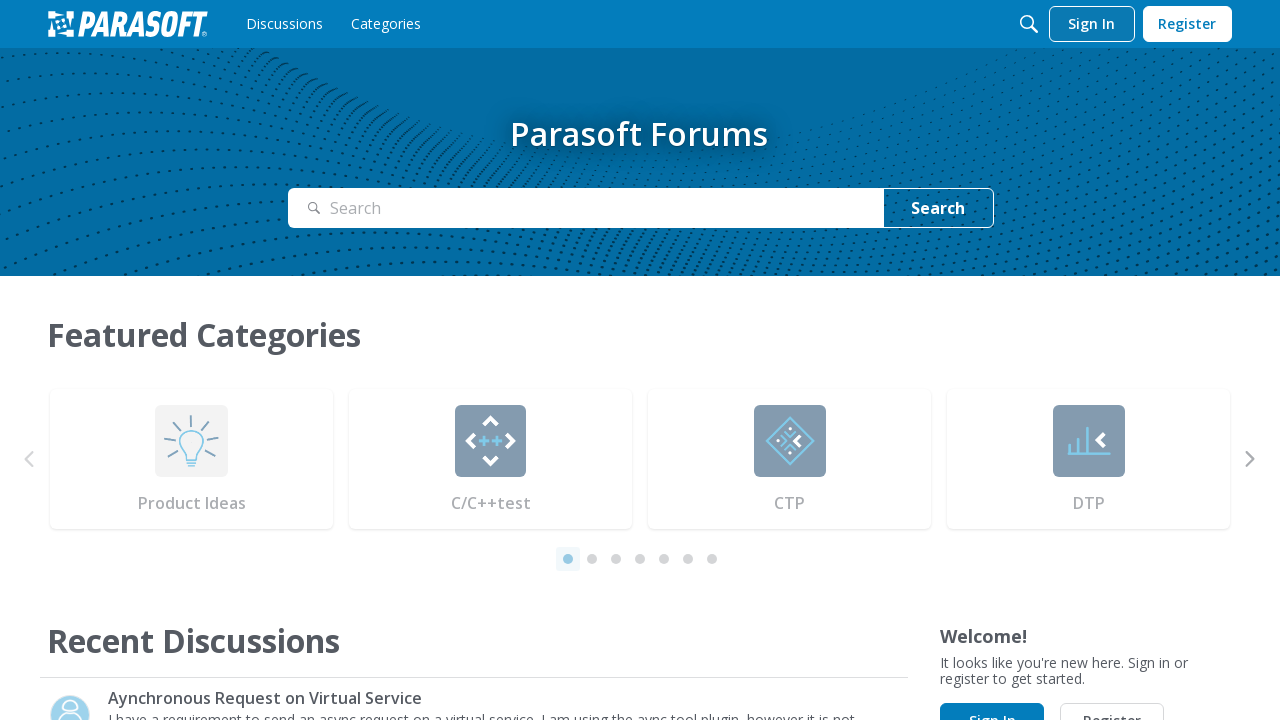

Filled forum search bar with 'money' on #search-0-searchInput
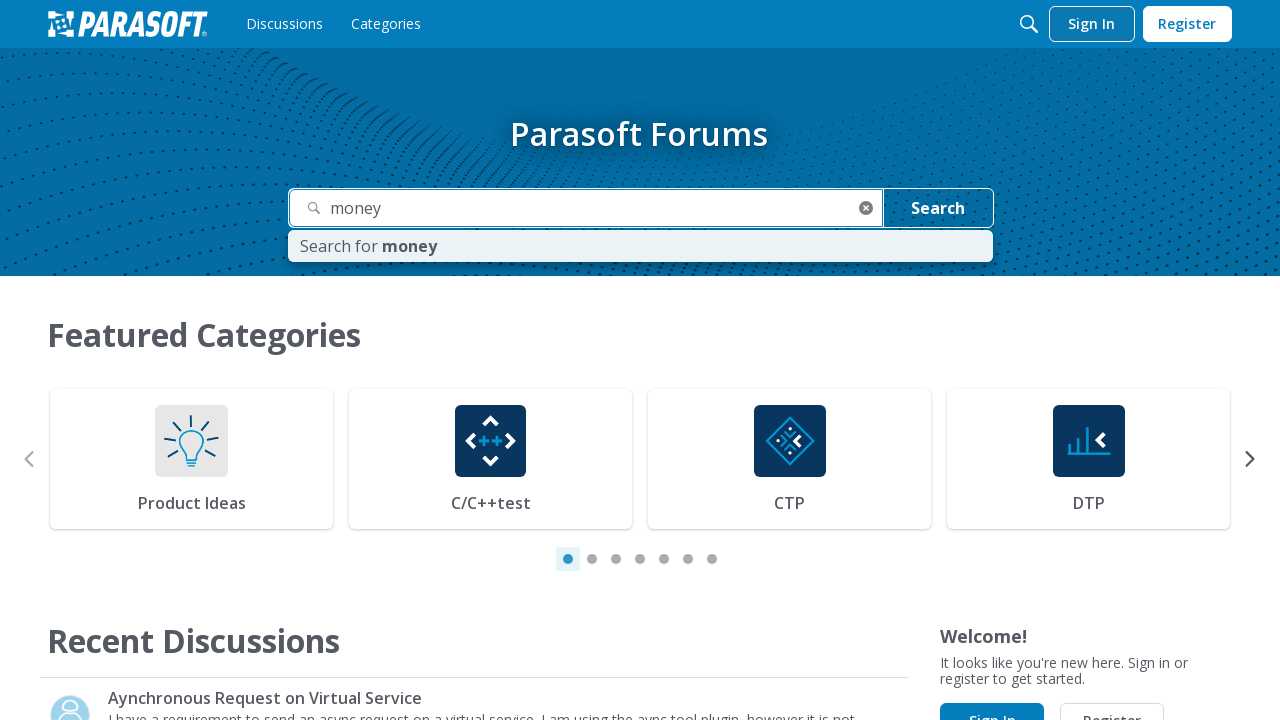

Clicked forum search button at (938, 208) on #search-0-searchButton
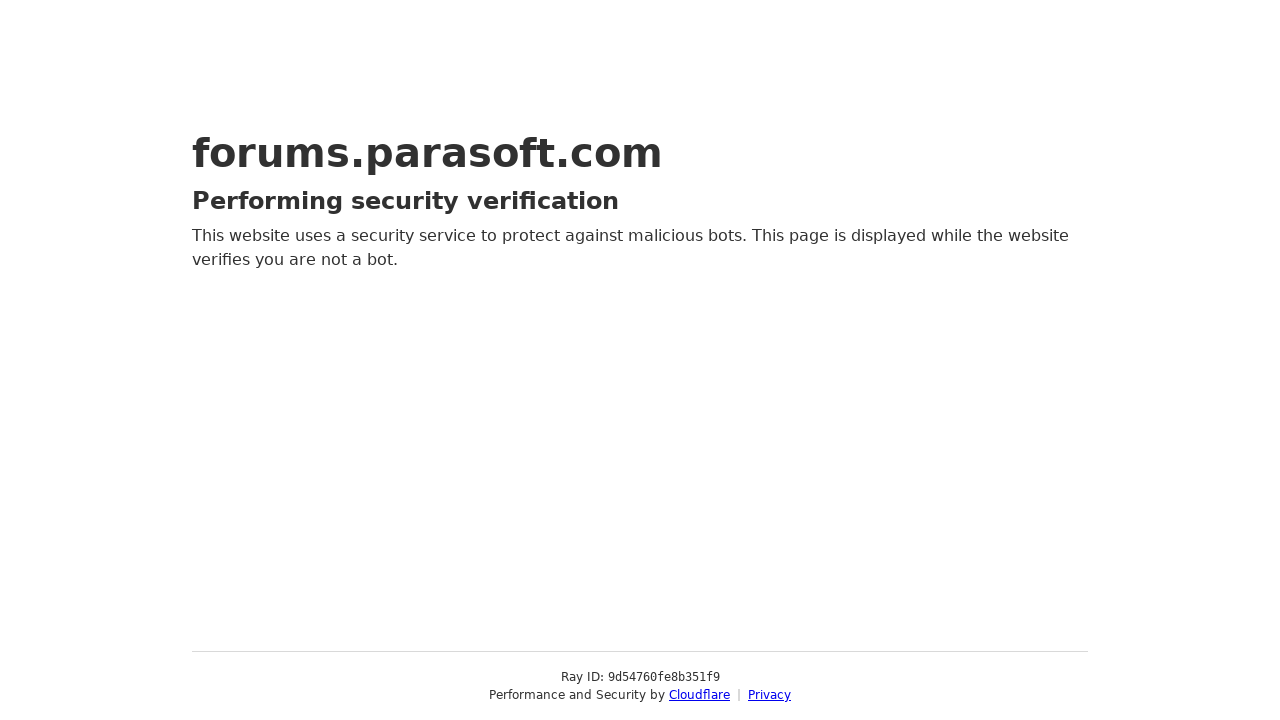

Forum search results page loaded with 'money' query
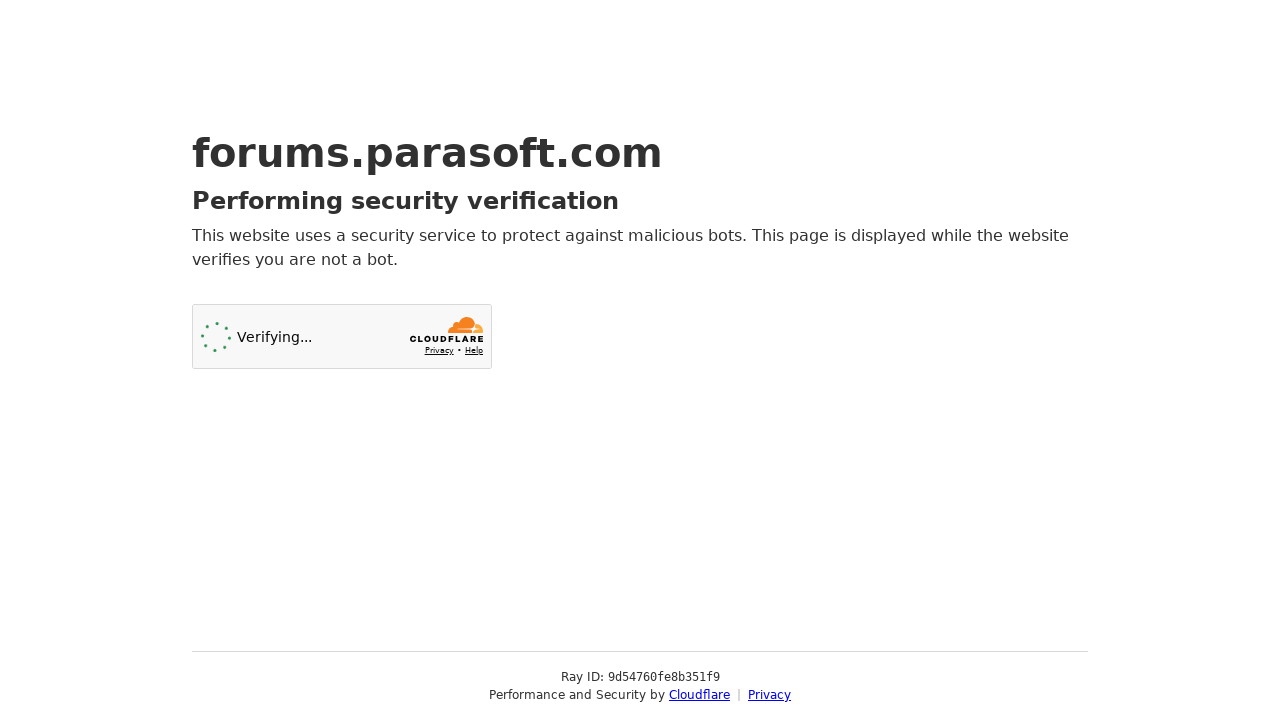

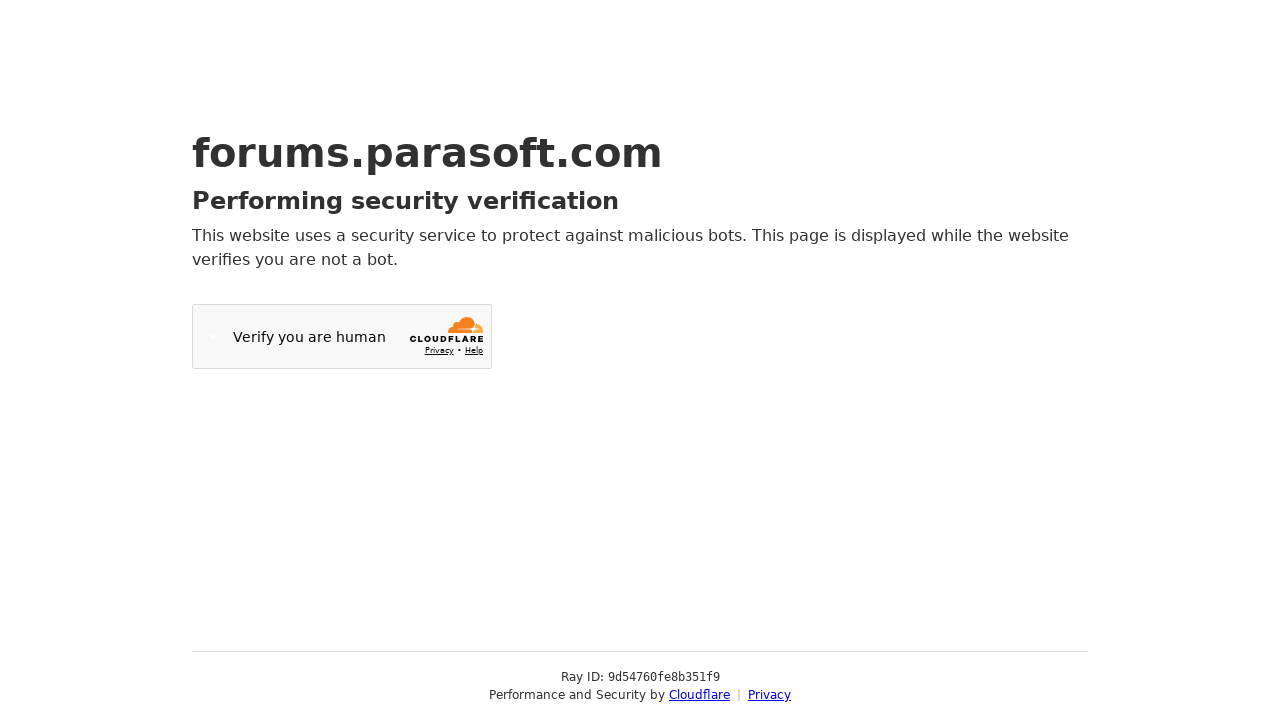